Tests sorting the Due column in ascending order by clicking the column header and verifying the values are sorted correctly

Starting URL: http://the-internet.herokuapp.com/tables

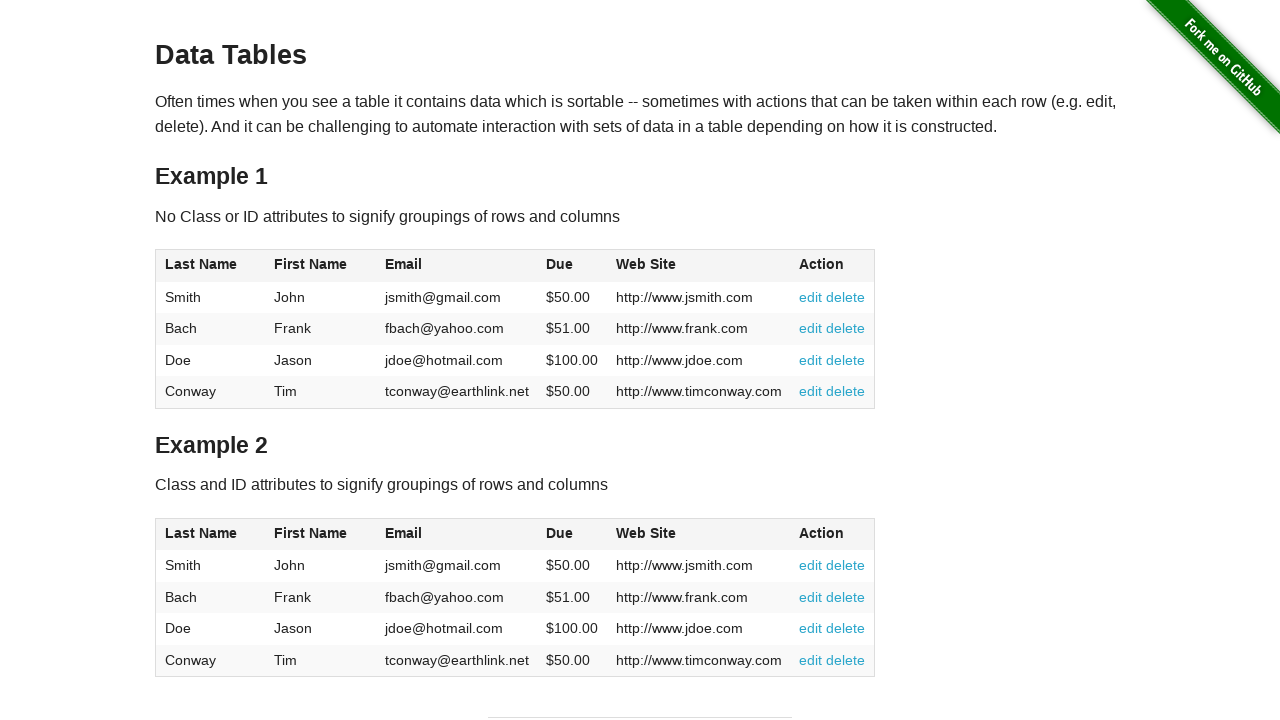

Clicked Due column header to sort ascending at (572, 266) on #table1 thead tr th:nth-of-type(4)
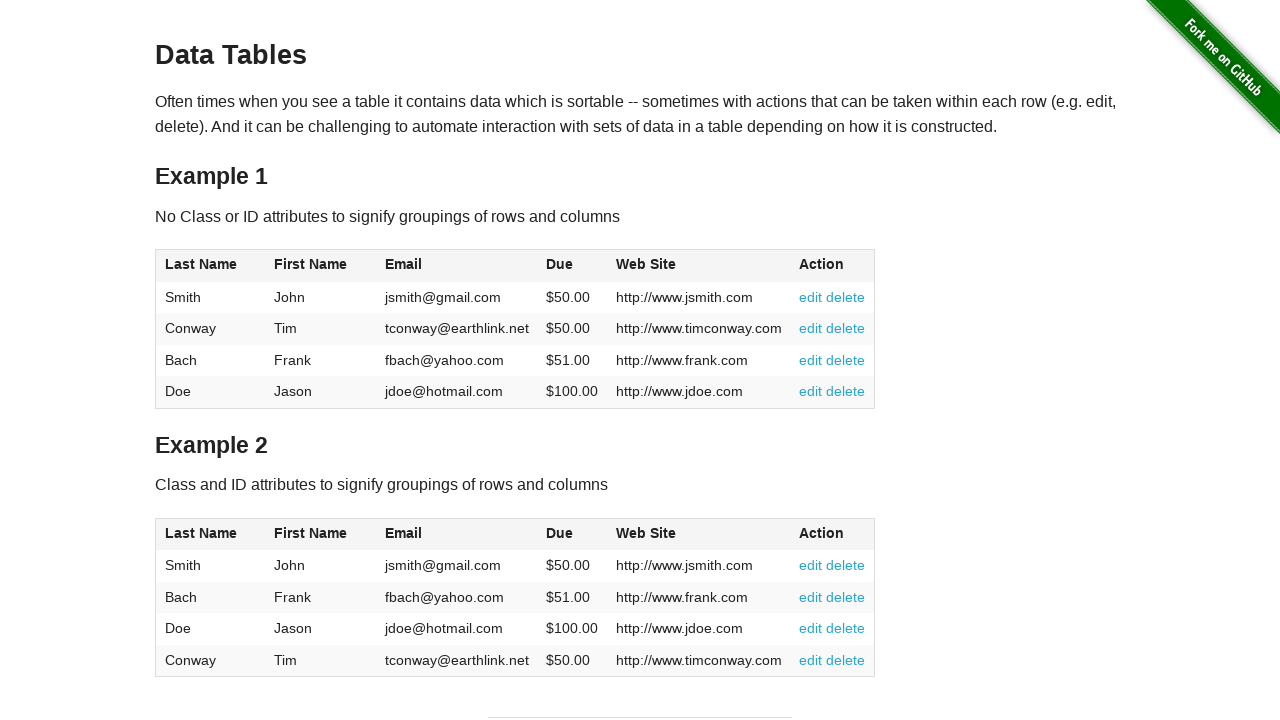

Waited for table Due column cells to load
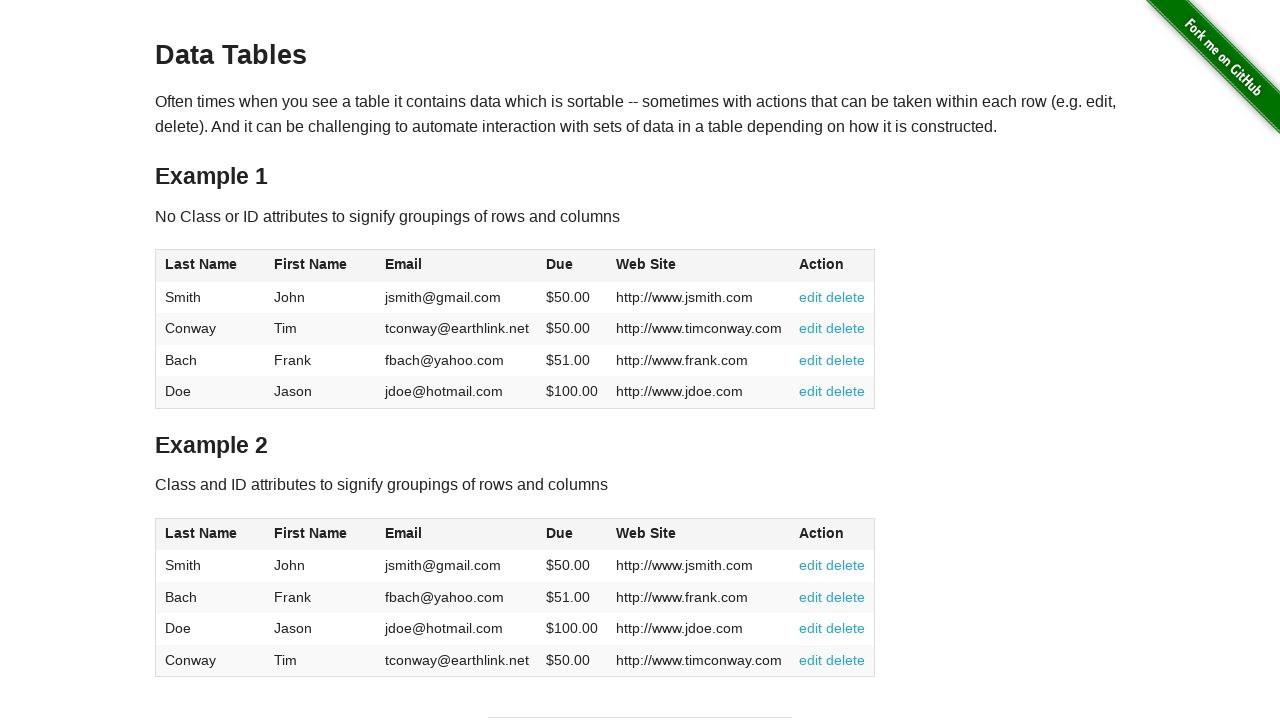

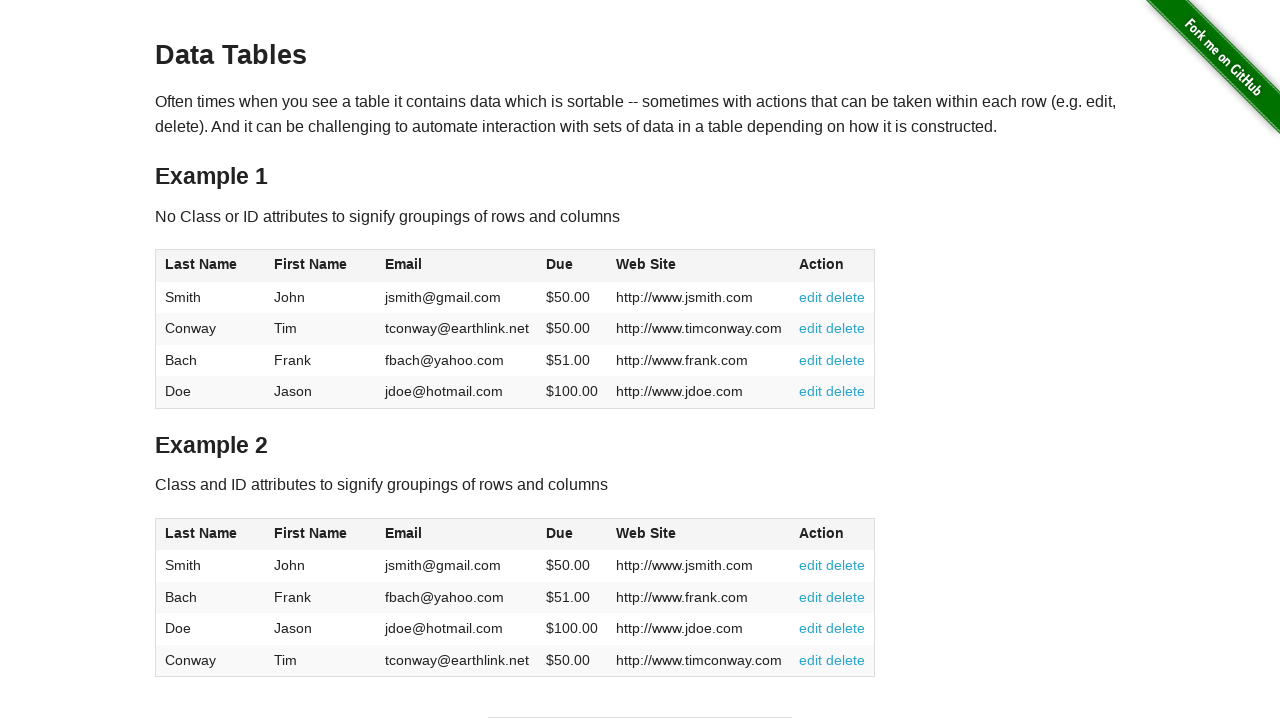